Tests right-click context menu functionality by opening a context menu, hovering over a menu item, clicking it, and accepting the resulting alert

Starting URL: http://swisnl.github.io/jQuery-contextMenu/demo.html

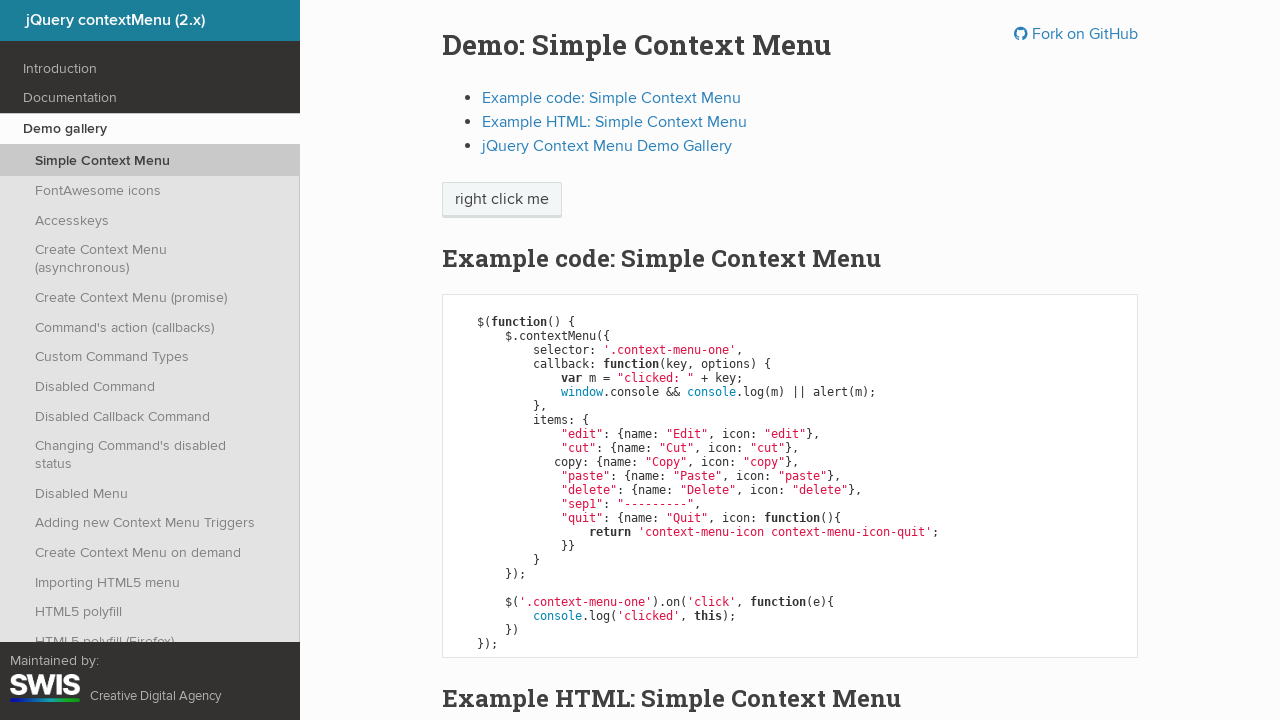

Verified context menu is not visible initially
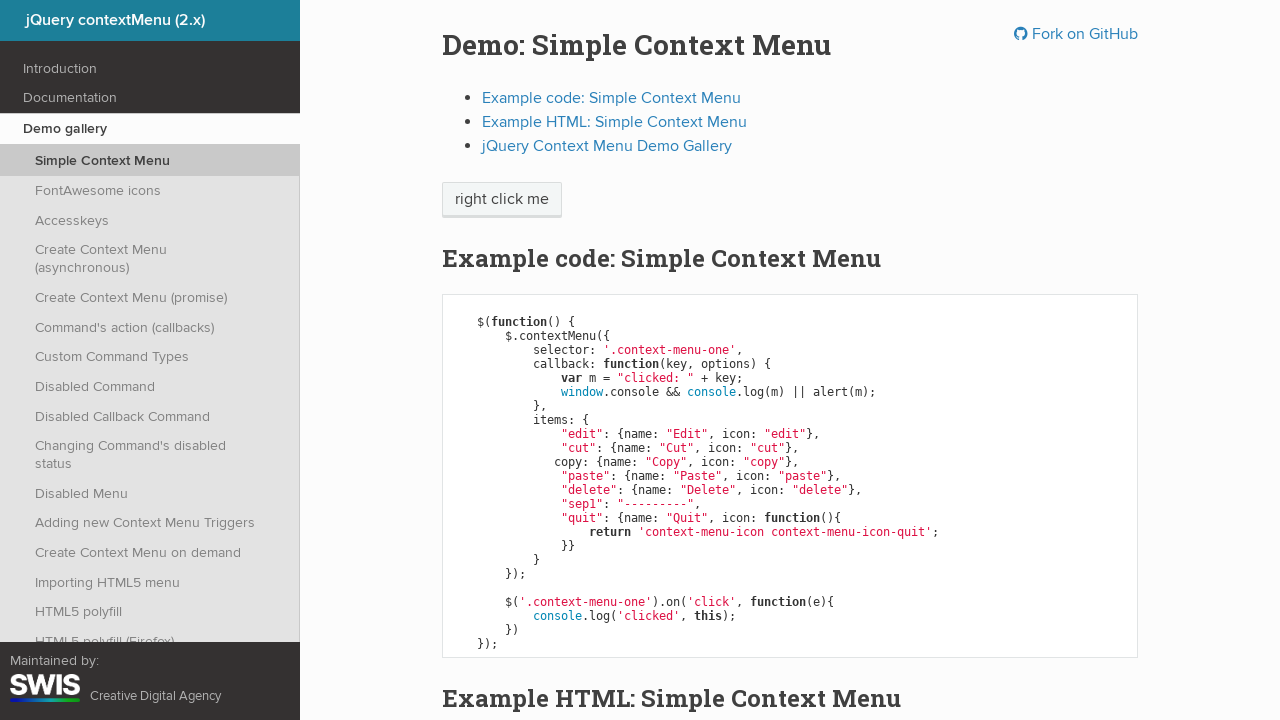

Right-clicked on 'right click me' element to open context menu at (502, 200) on xpath=//span[text()='right click me']
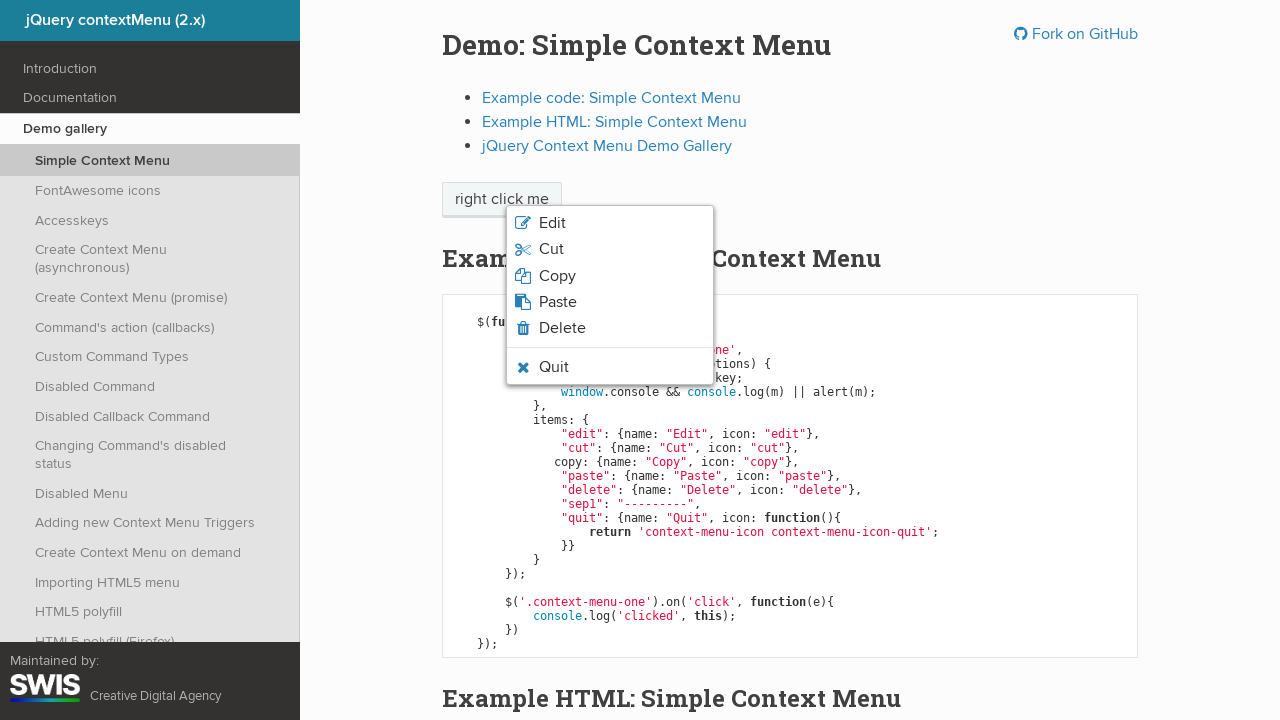

Waited for context menu to become visible
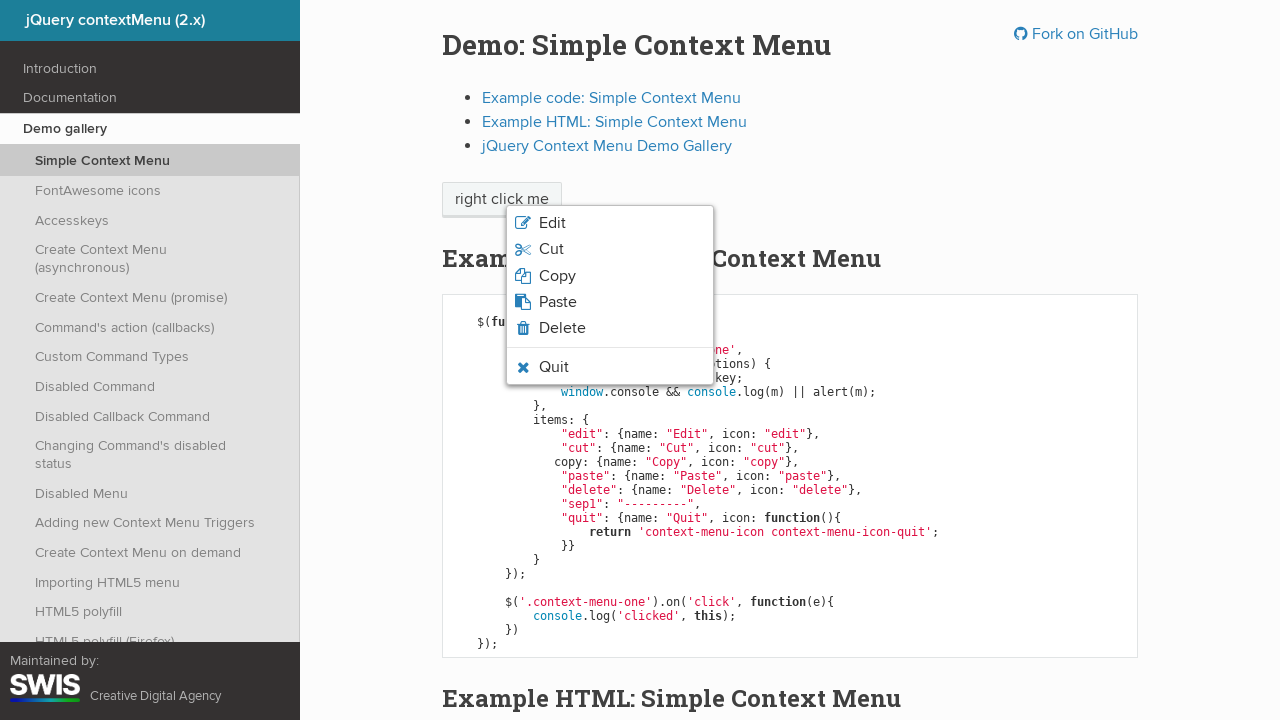

Verified context menu quit option is visible
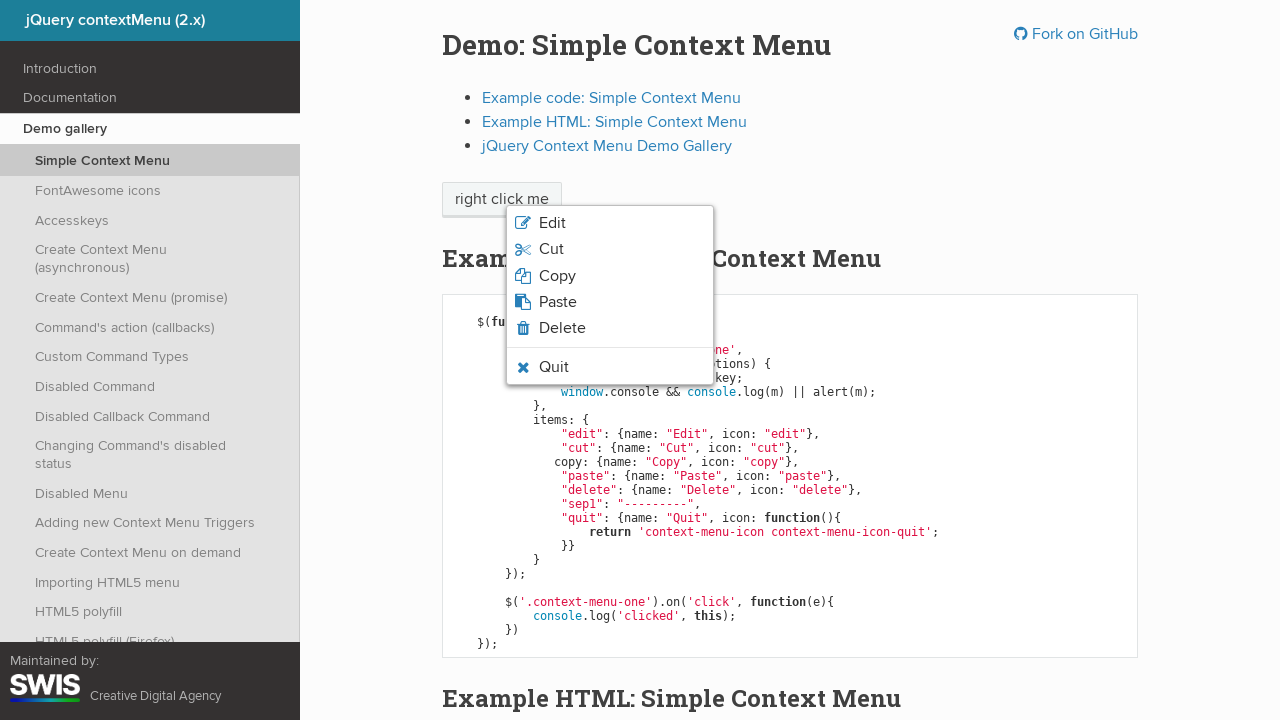

Hovered over the quit option in context menu at (610, 367) on li.context-menu-icon-quit
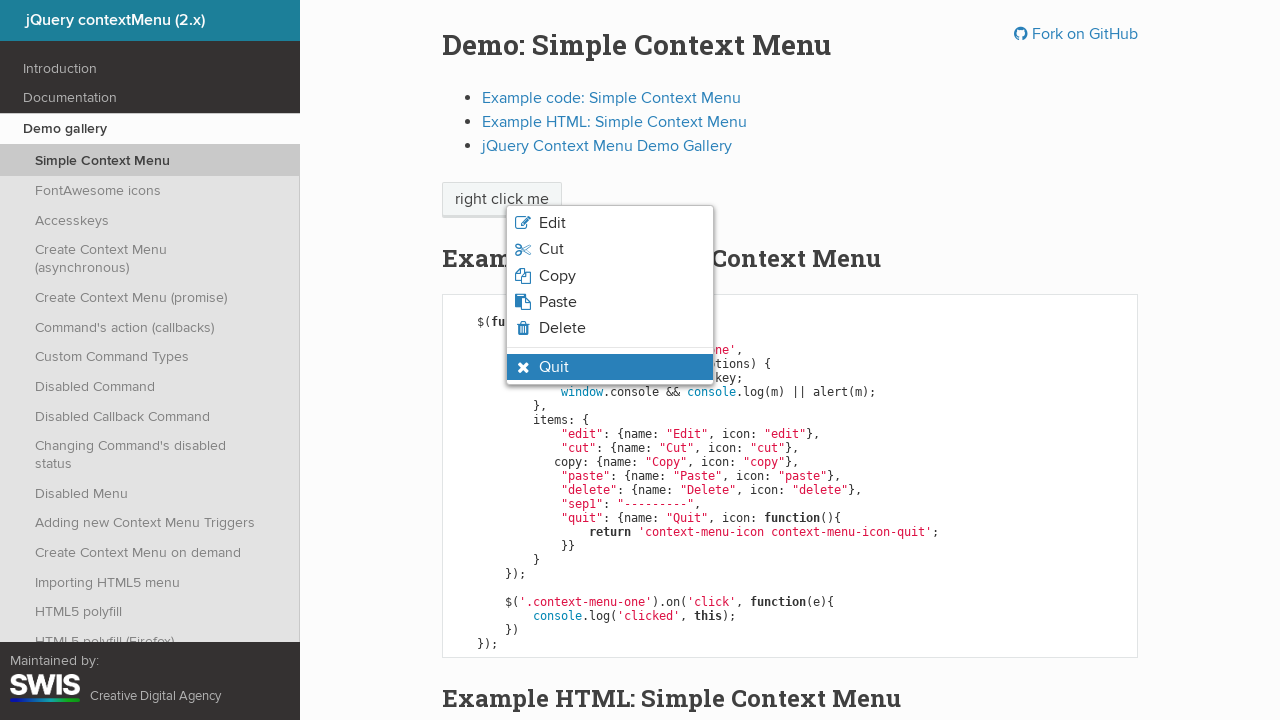

Waited for hover state to be applied to quit option
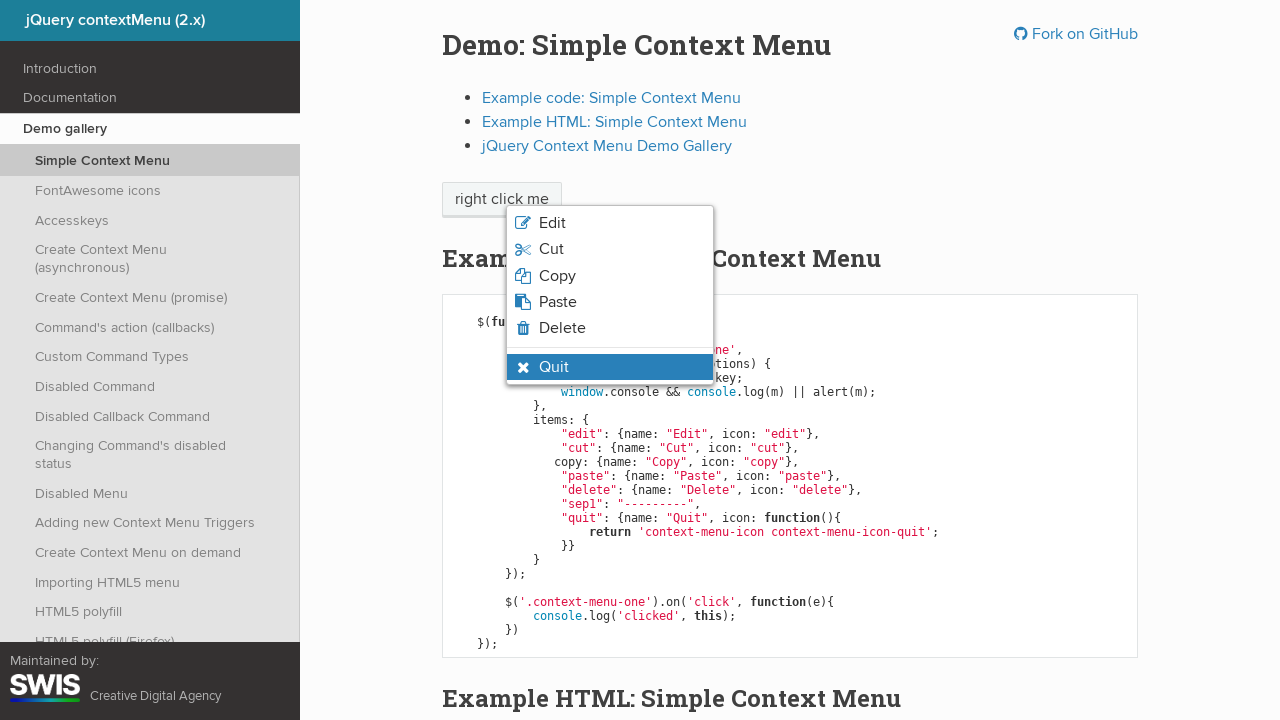

Verified quit option has hover state applied
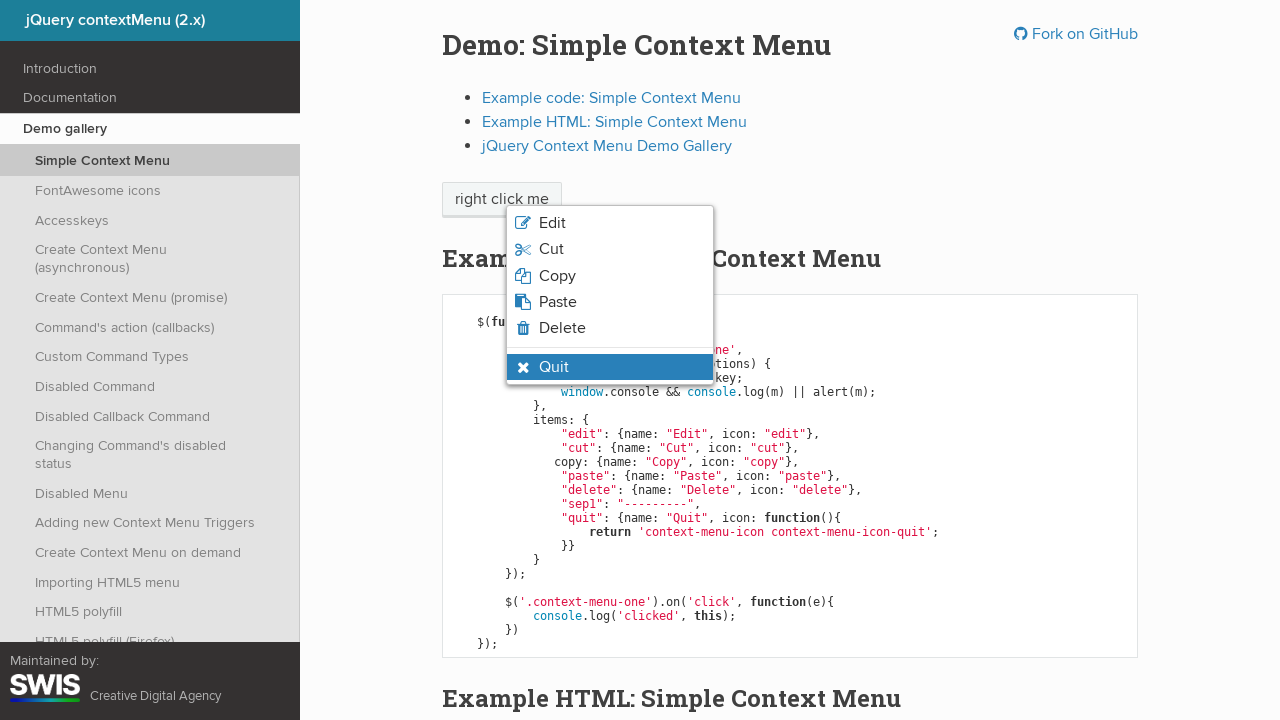

Clicked the quit option in context menu at (610, 367) on li.context-menu-icon-quit
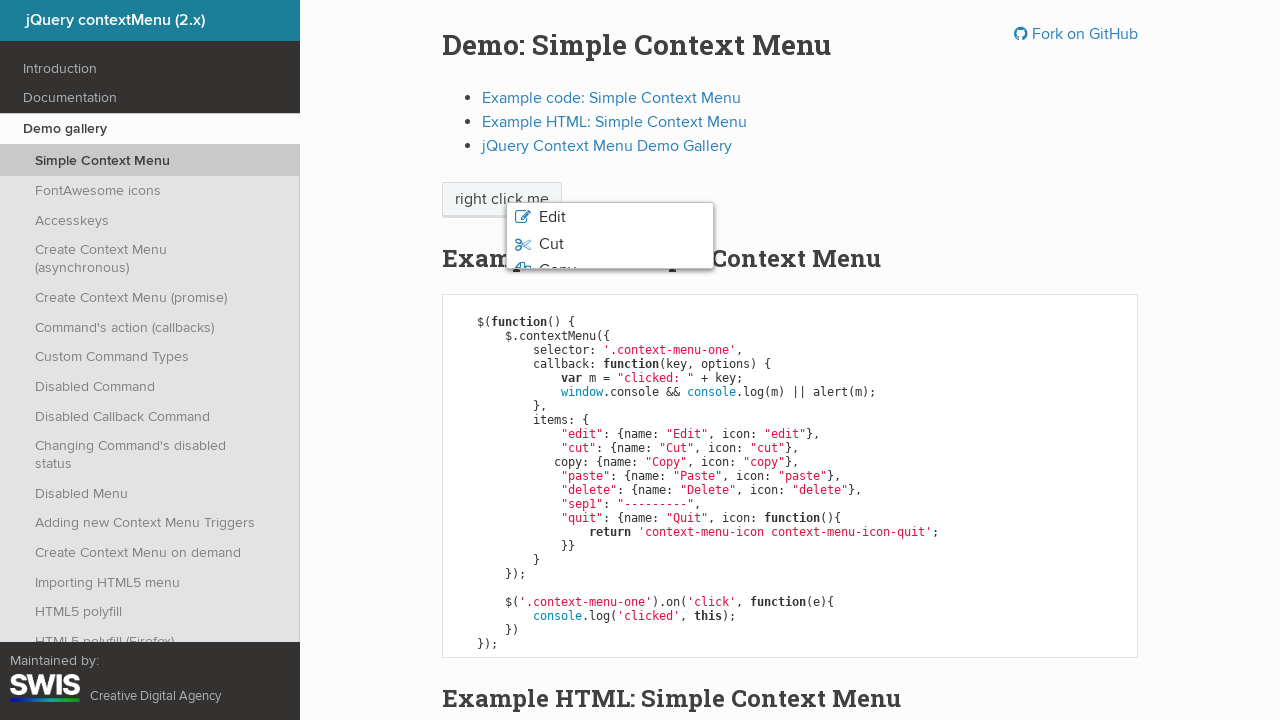

Set up dialog handler to accept alerts
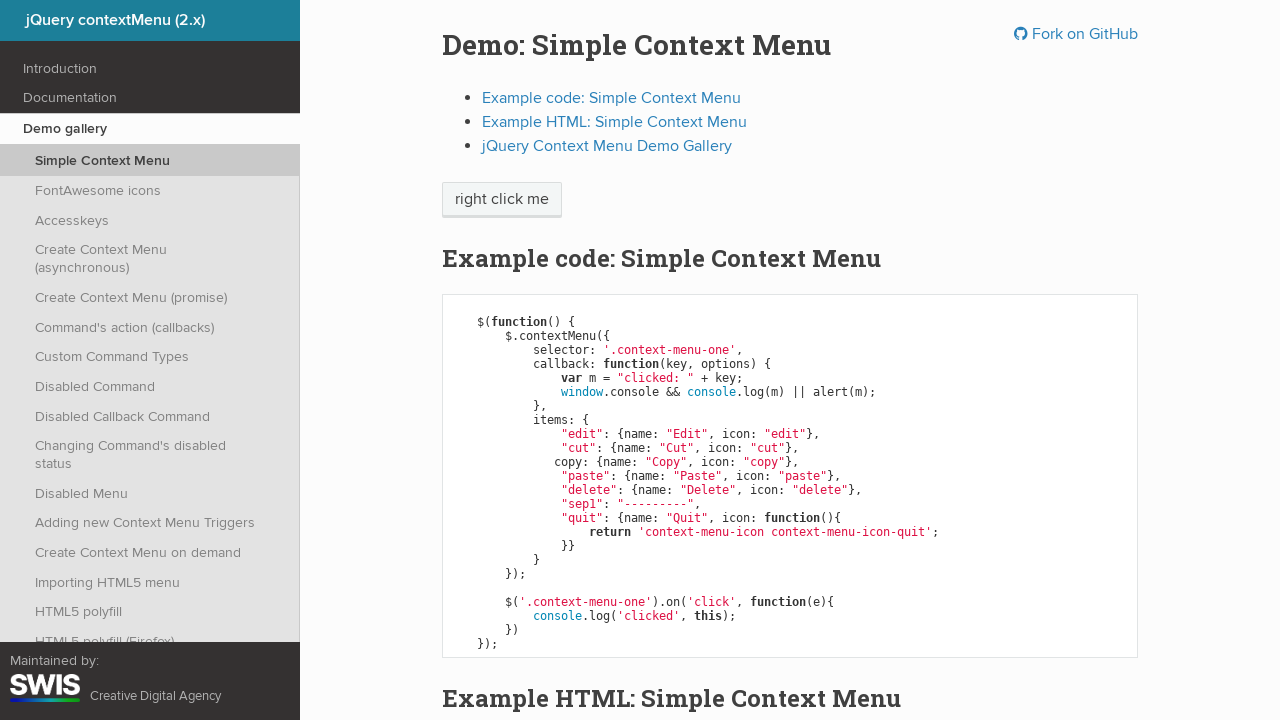

Waited for dialog to be handled
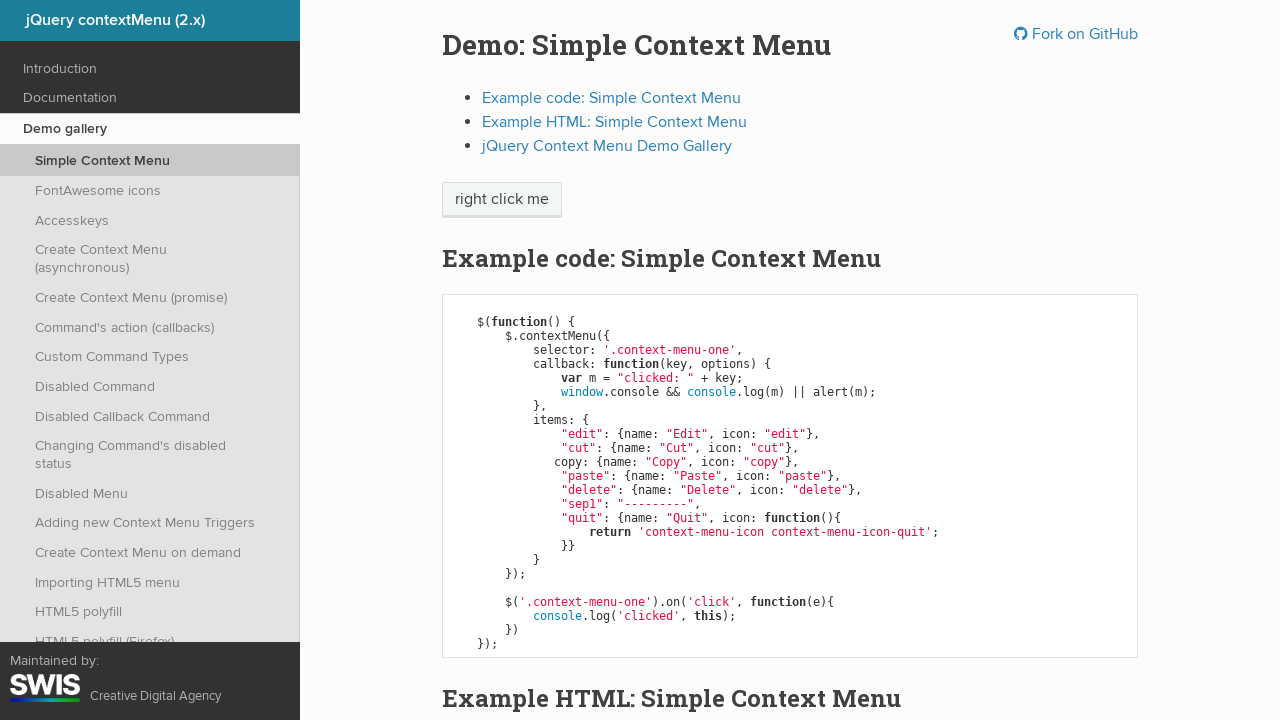

Verified context menu is hidden after alert was accepted
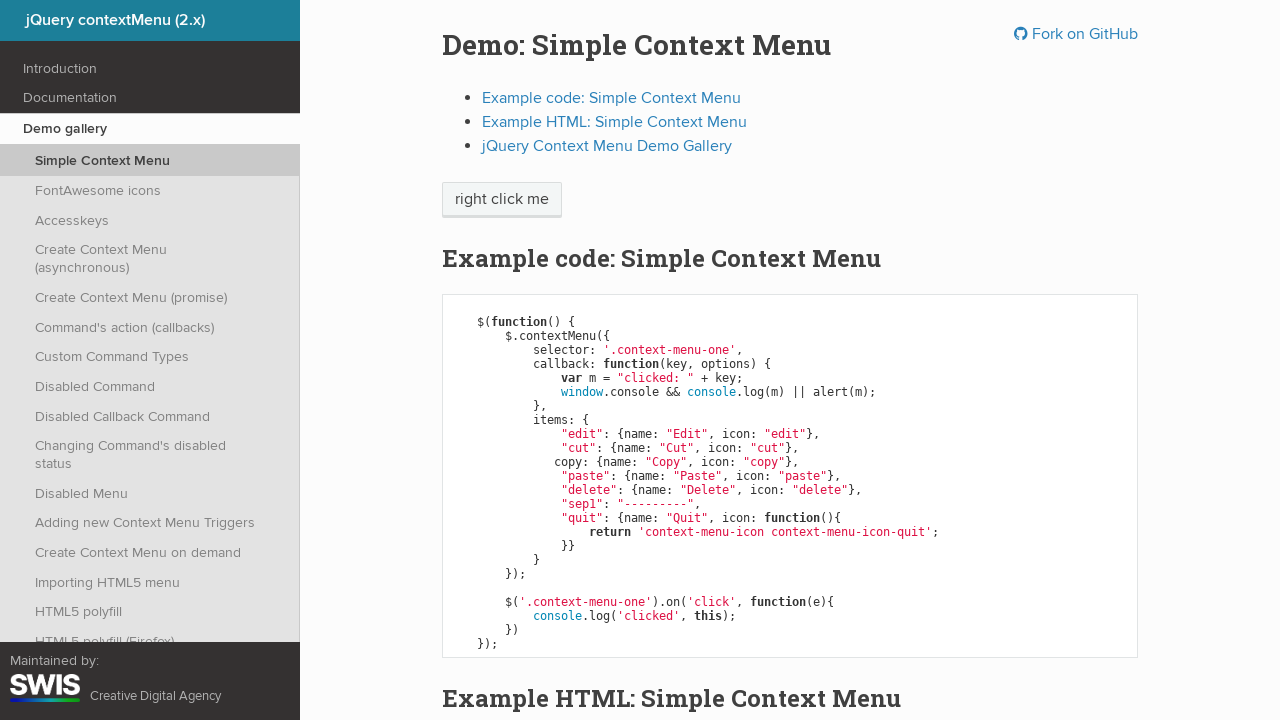

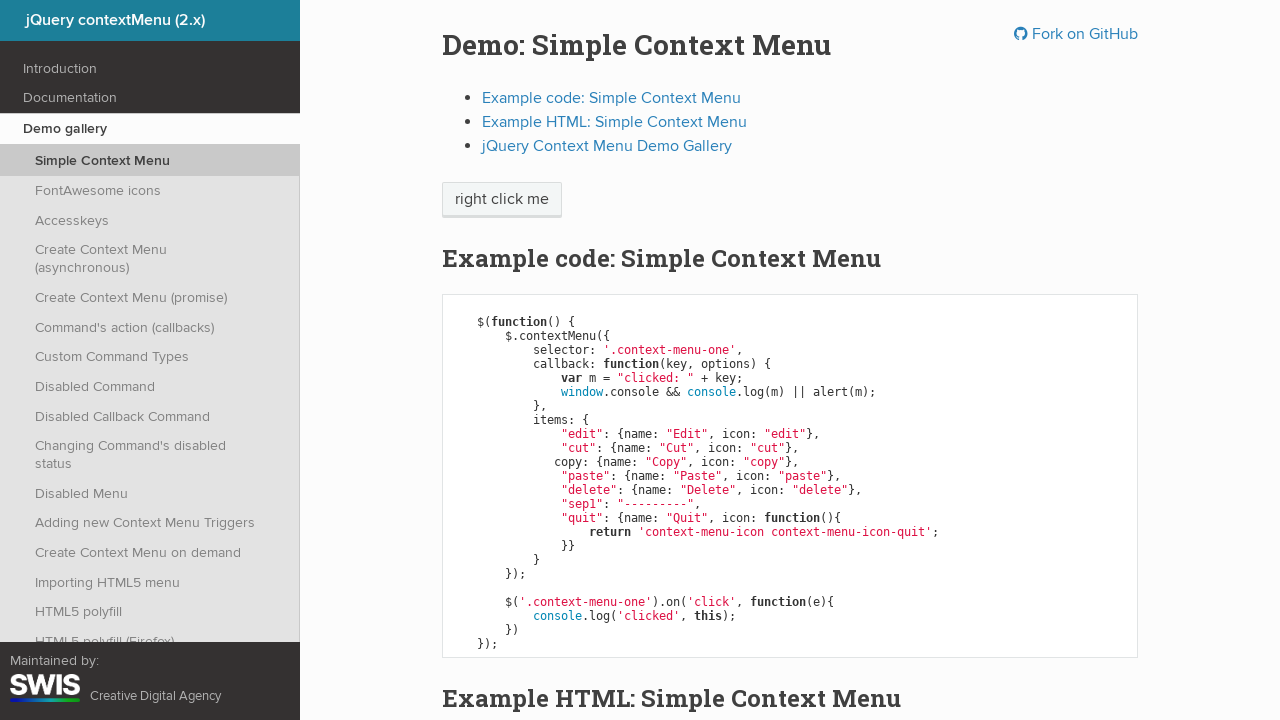